Tests dynamic controls page by interacting with a checkbox element - clicking it to toggle its state

Starting URL: https://v1.training-support.net/selenium/dynamic-controls

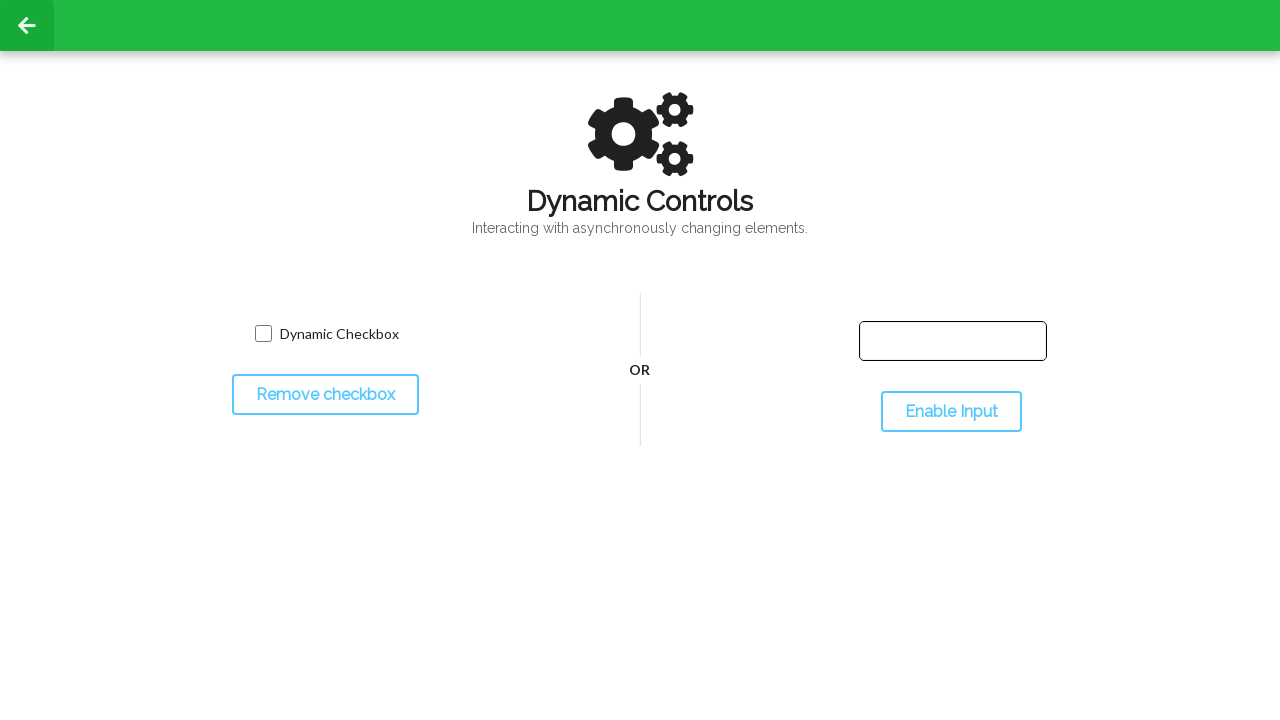

Clicked the dynamic checkbox to toggle its state at (327, 334) on xpath=//*[@id='dynamicCheckbox']/label
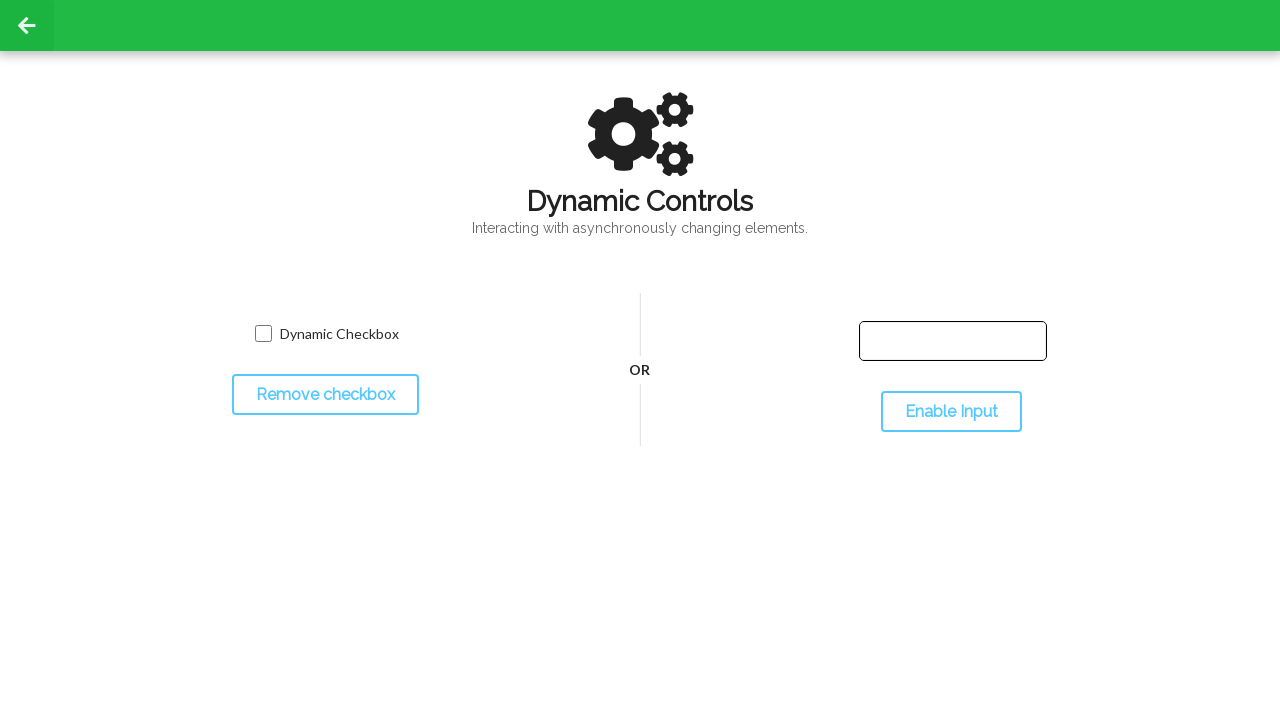

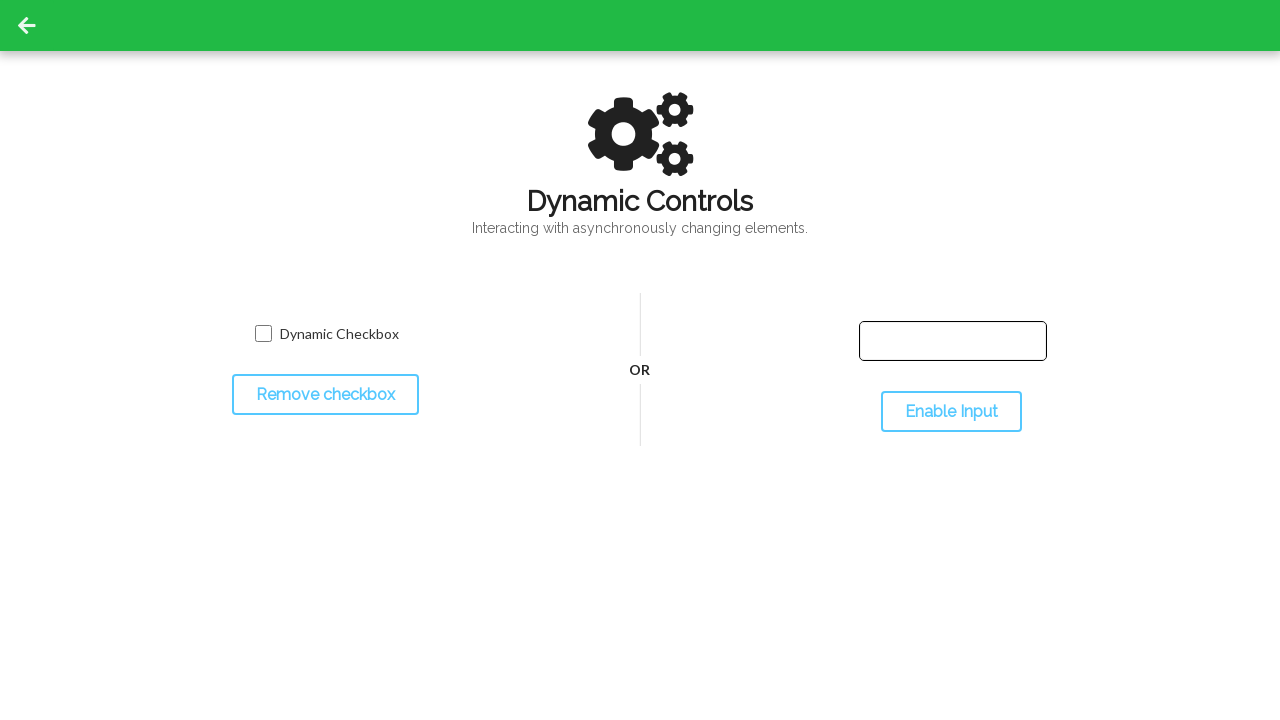